Tests JavaScript prompt functionality on W3Schools by clicking a "Try it" button, entering text into the browser's prompt dialog, accepting it, and verifying the displayed message.

Starting URL: https://www.w3schools.com/js/tryit.asp?filename=tryjs_prompt

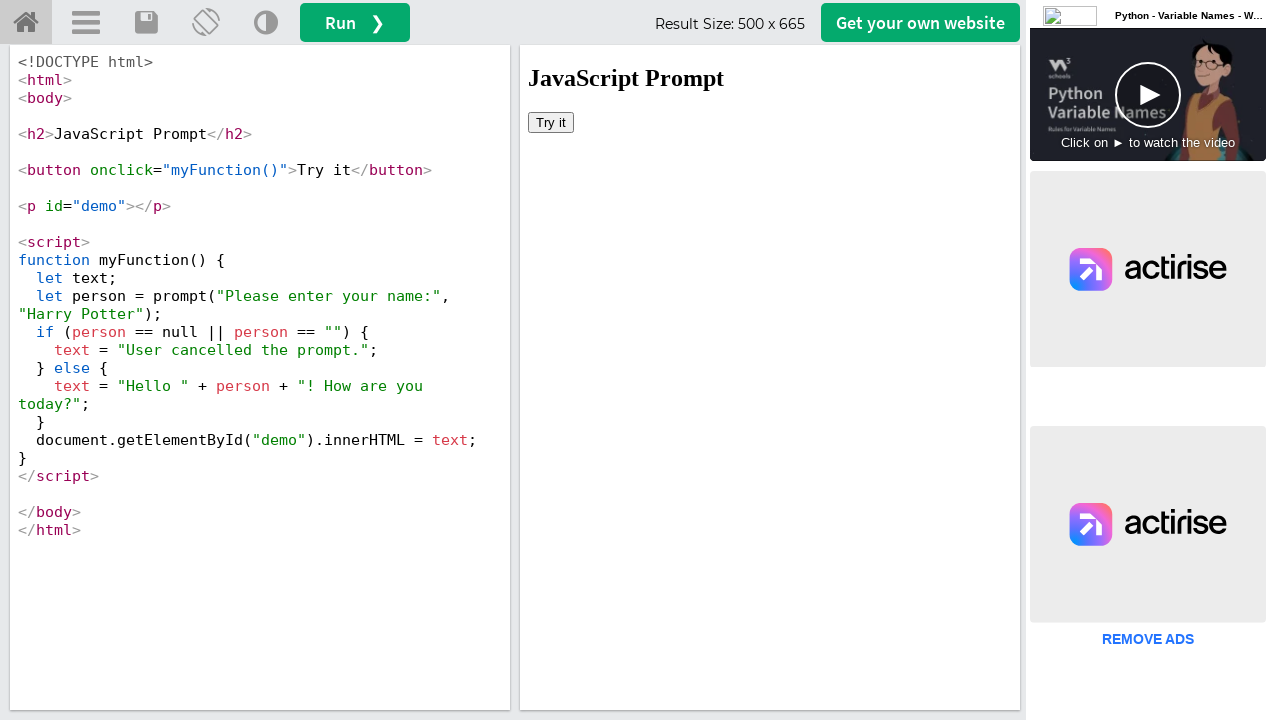

Located the iframeResult iframe
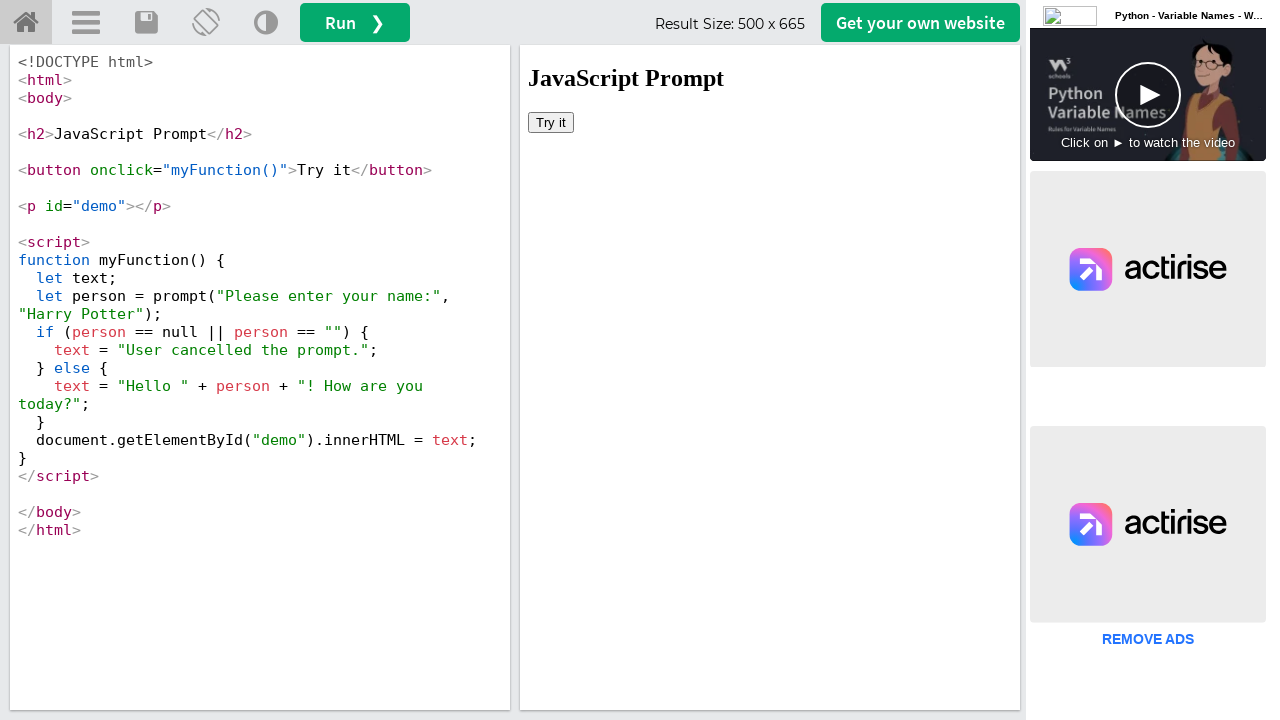

Clicked the 'Try it' button in the iframe at (551, 122) on #iframeResult >> internal:control=enter-frame >> html > body > button
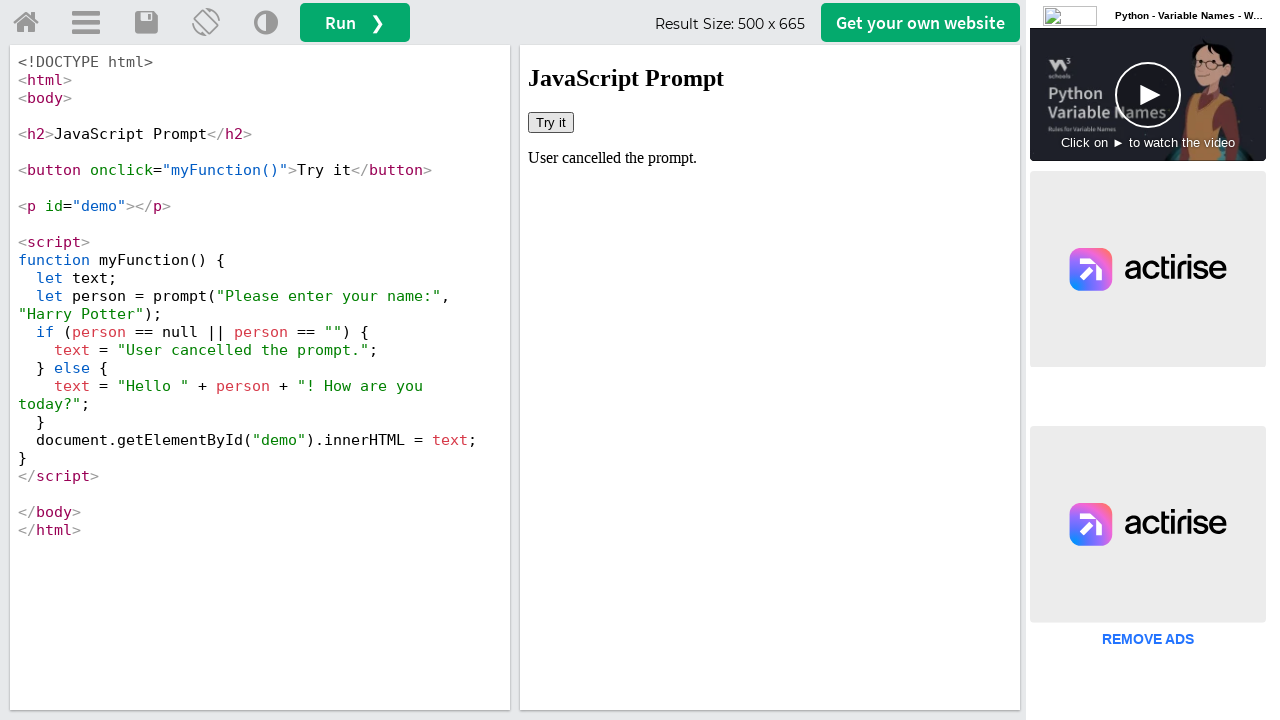

Set up initial dialog handler to accept prompt with 'SW Test Academy'
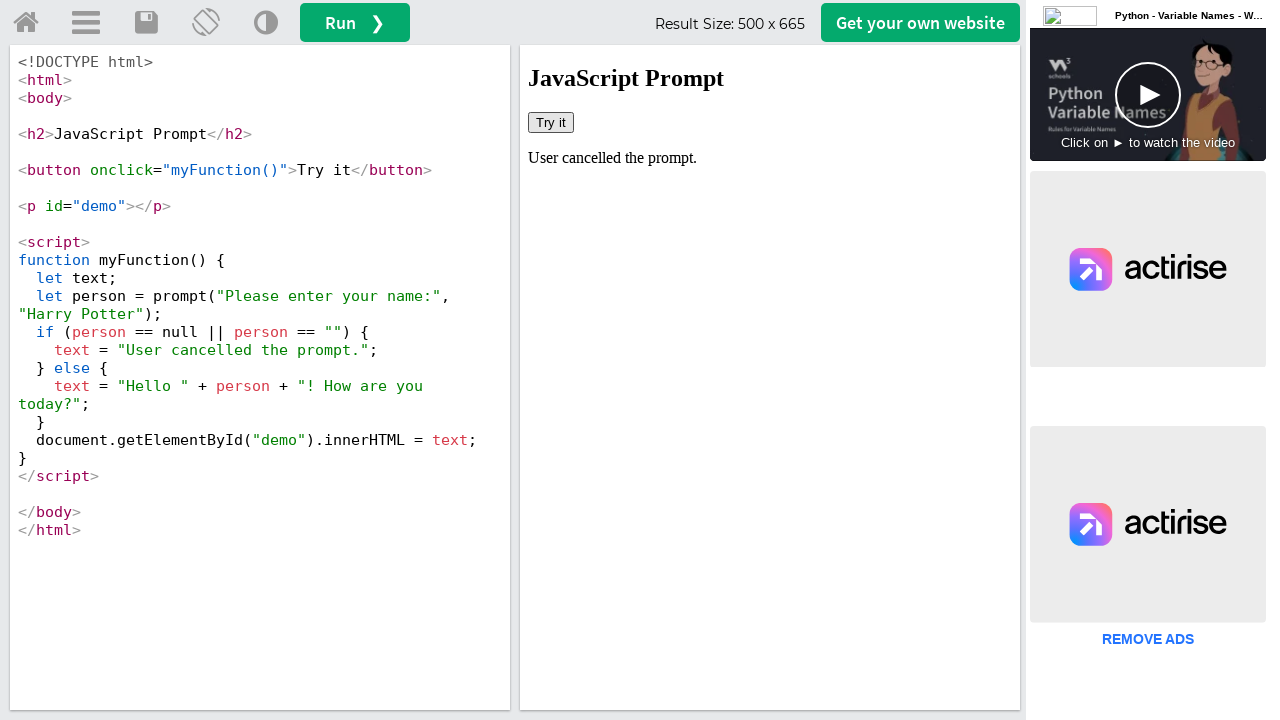

Registered dialog handler function to accept prompt with 'SW Test Academy'
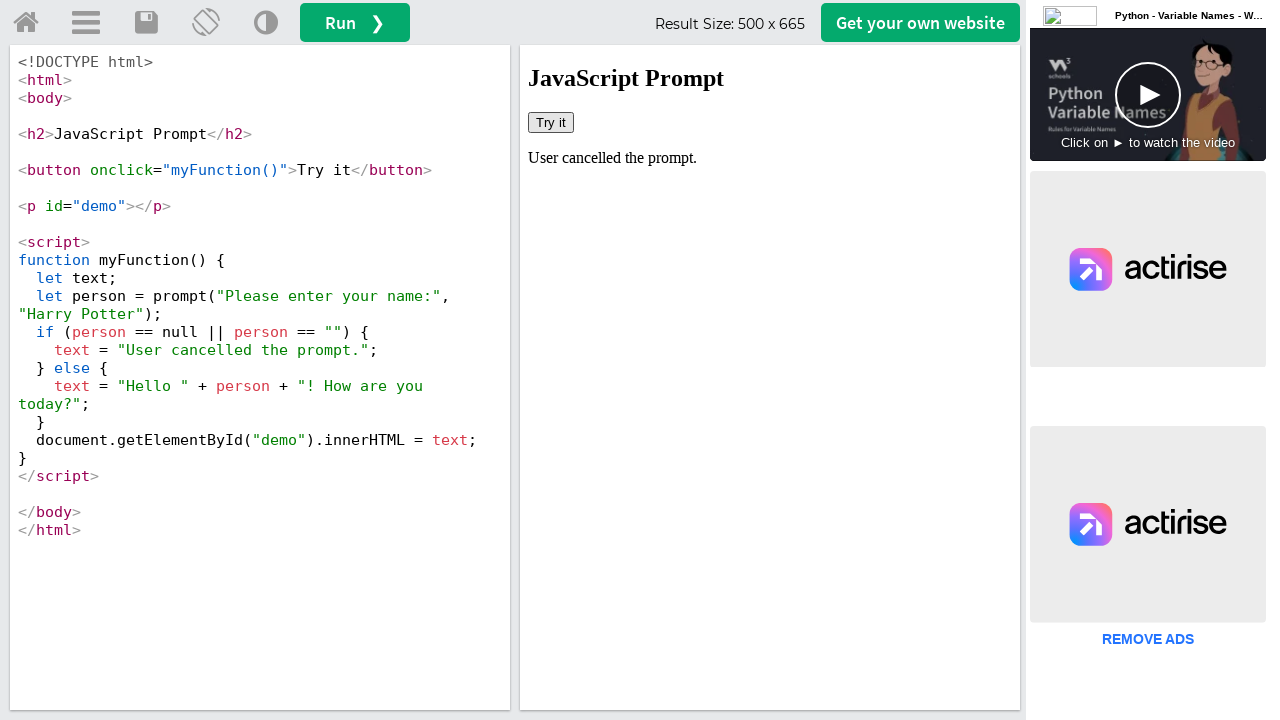

Clicked the button to trigger the prompt dialog at (551, 122) on #iframeResult >> internal:control=enter-frame >> html > body > button
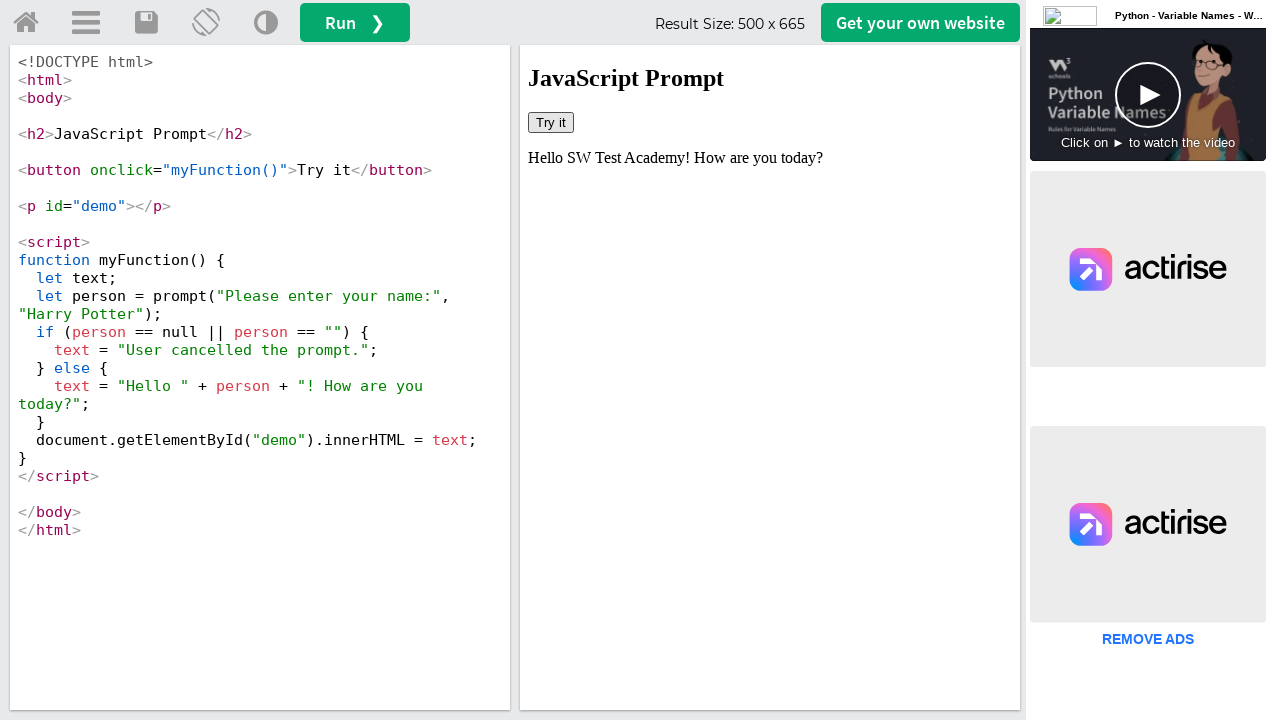

Result message element loaded and is visible
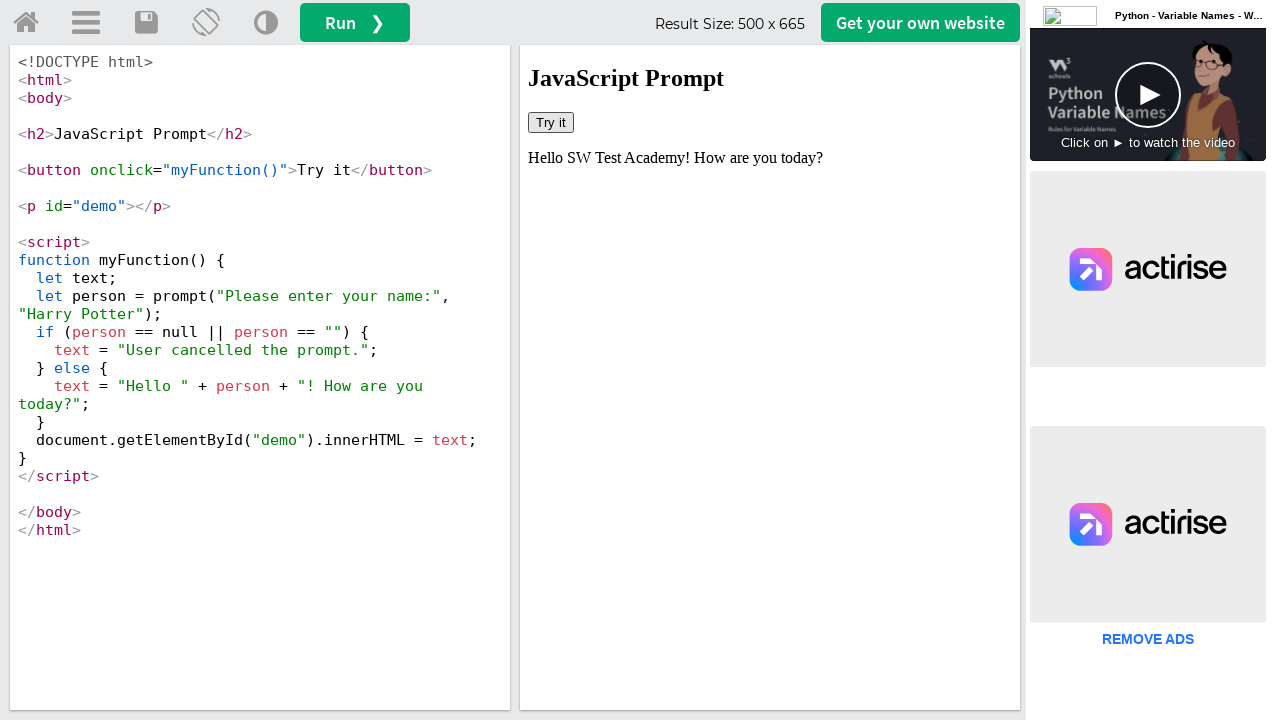

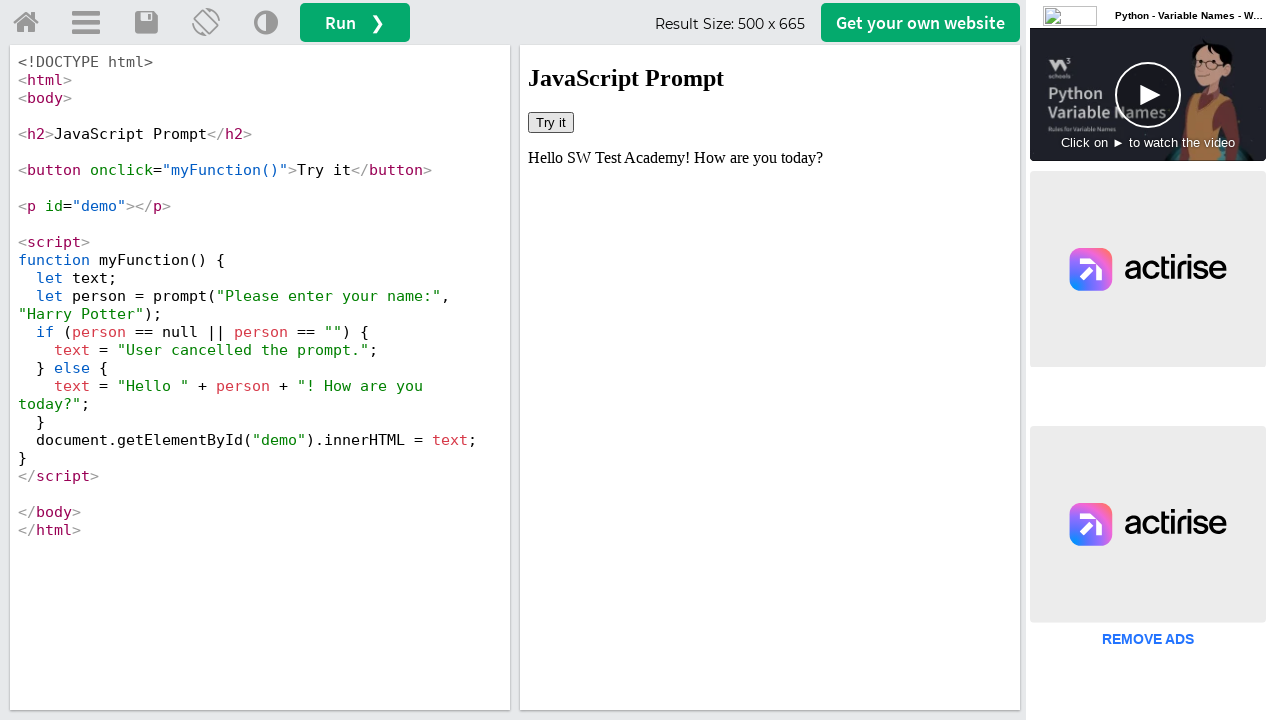